Tests a form submission by filling in Full Name, Email, Current Address, and Permanent Address fields, then verifying the submitted data is displayed correctly

Starting URL: https://demoqa.com/text-box

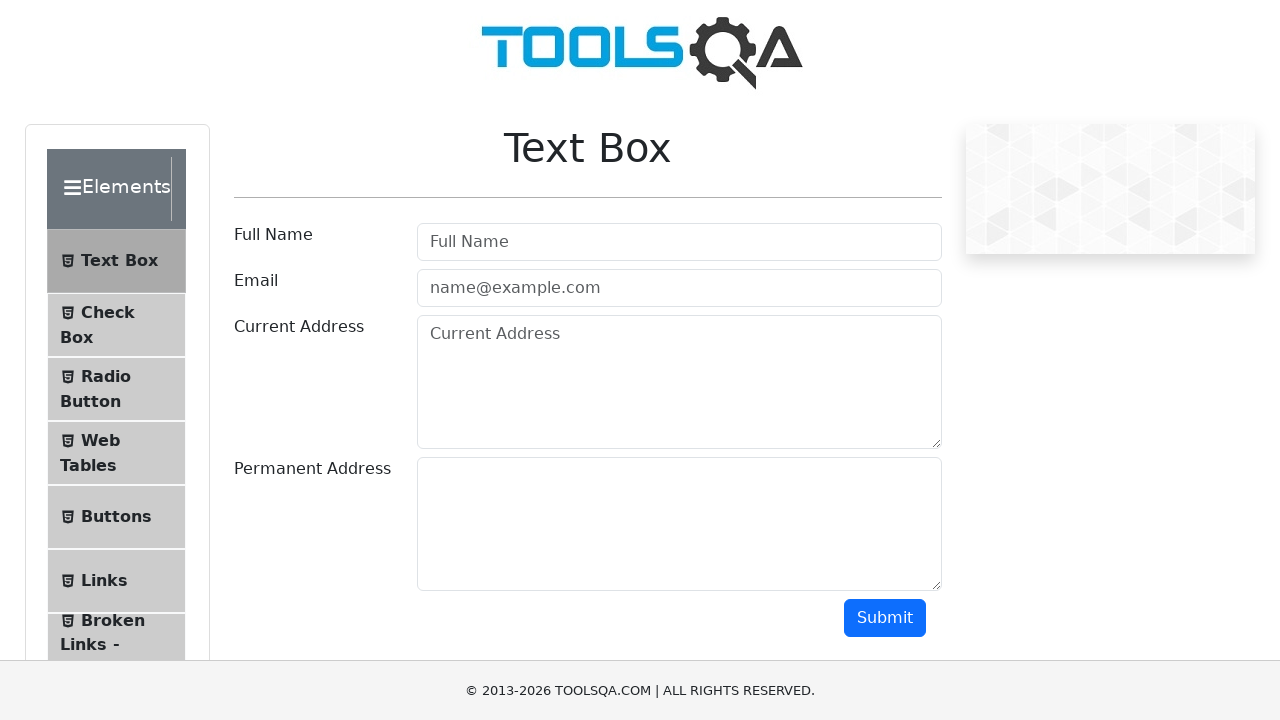

Filled Full Name field with 'Petar Petrovic' on #userName
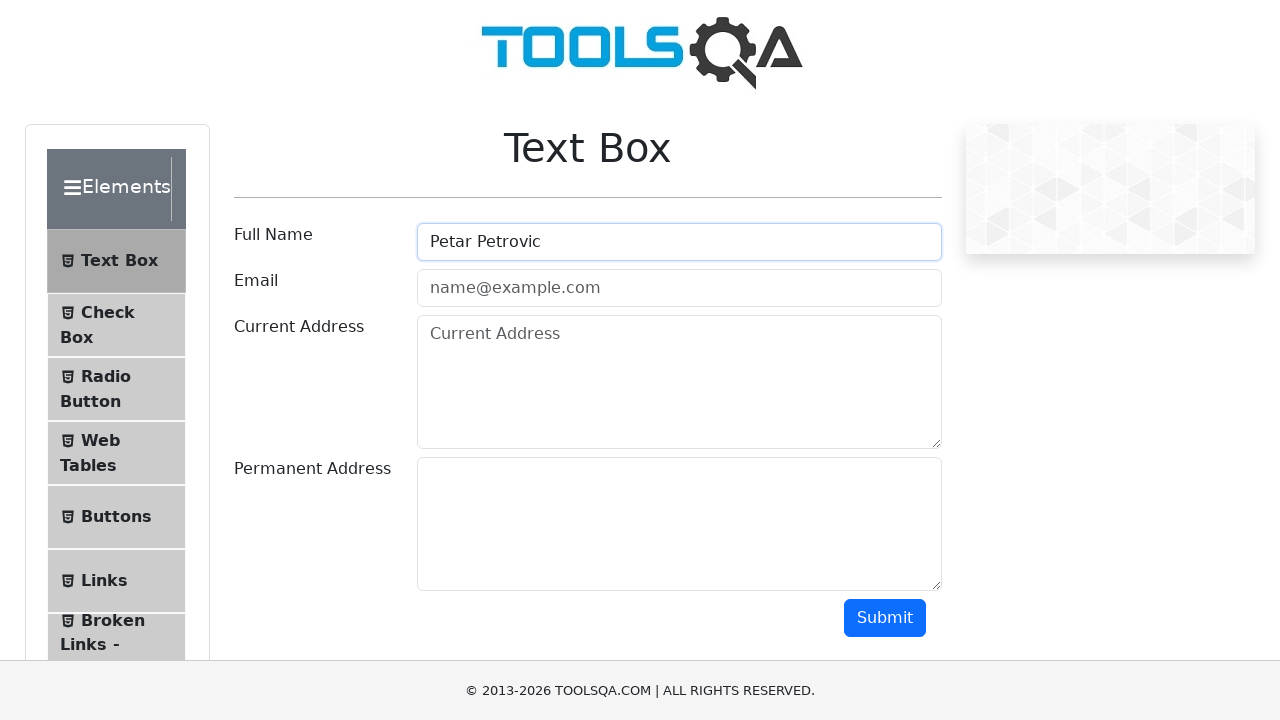

Filled Email field with 'petar@gmail.com' on #userEmail
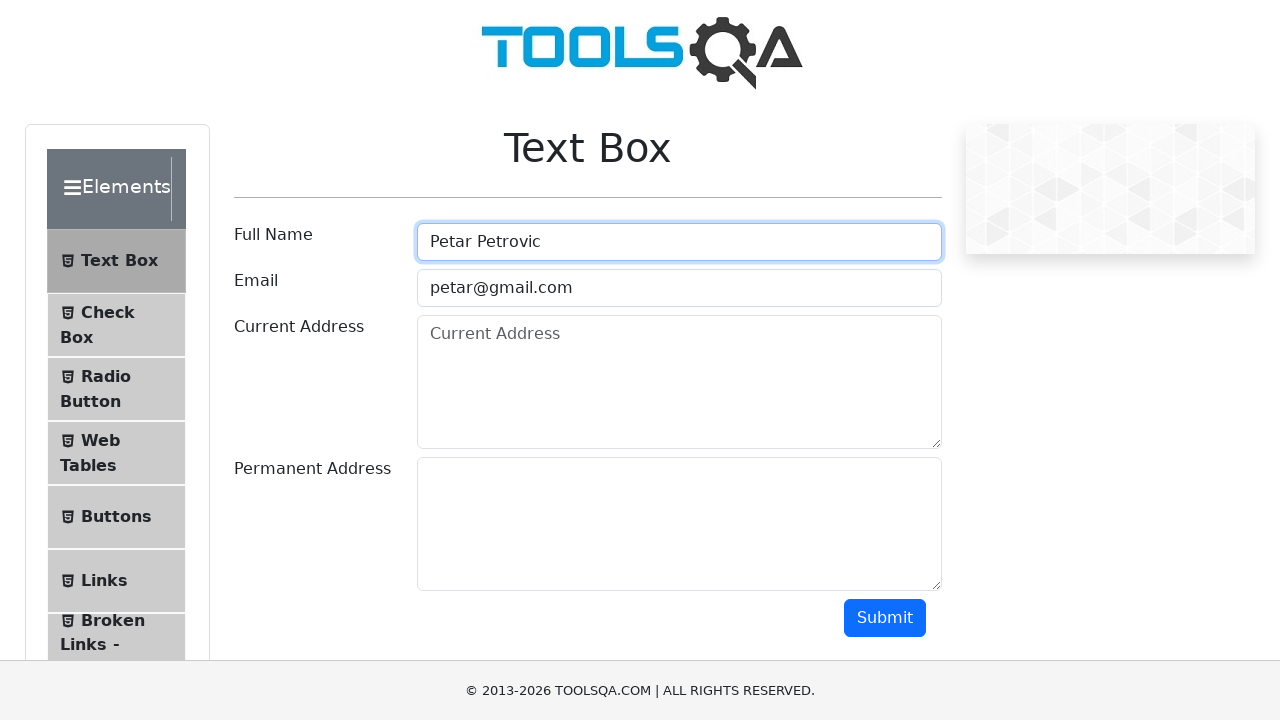

Filled Current Address field with 'Dragise Brasovana 10' on #currentAddress
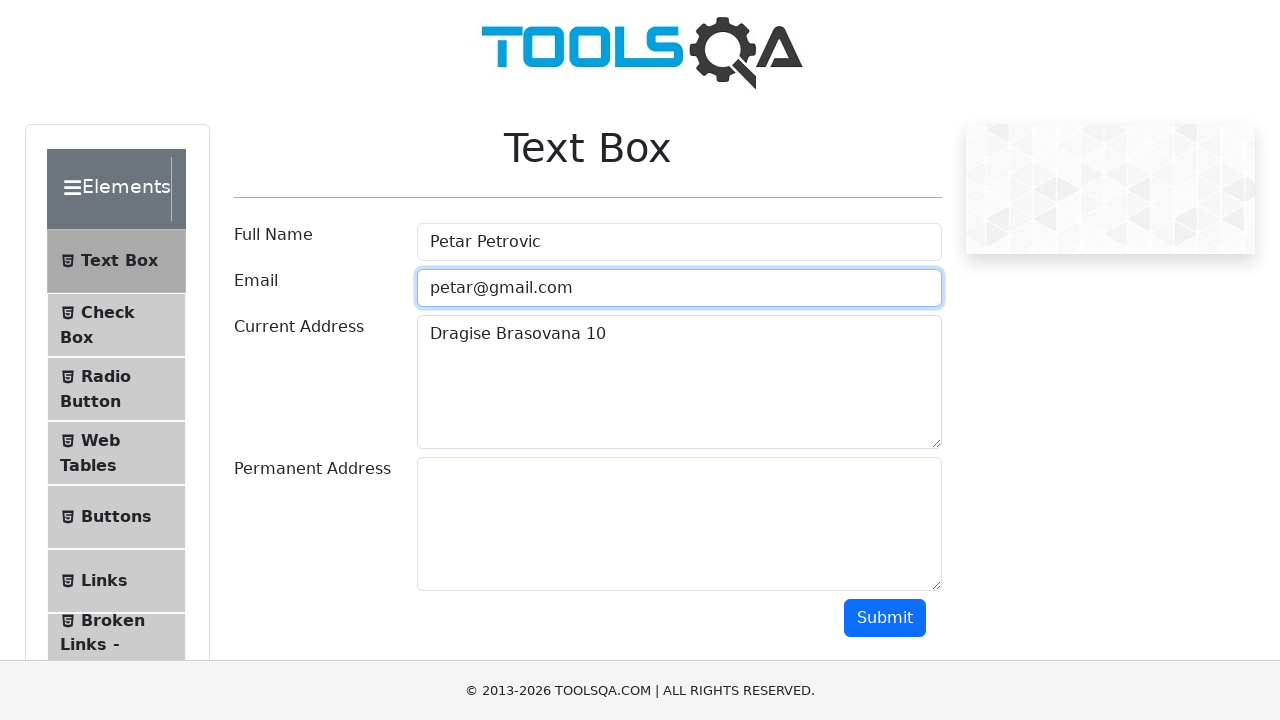

Filled Permanent Address field with 'Jovana Cvijica Novi Sad 10' on #permanentAddress
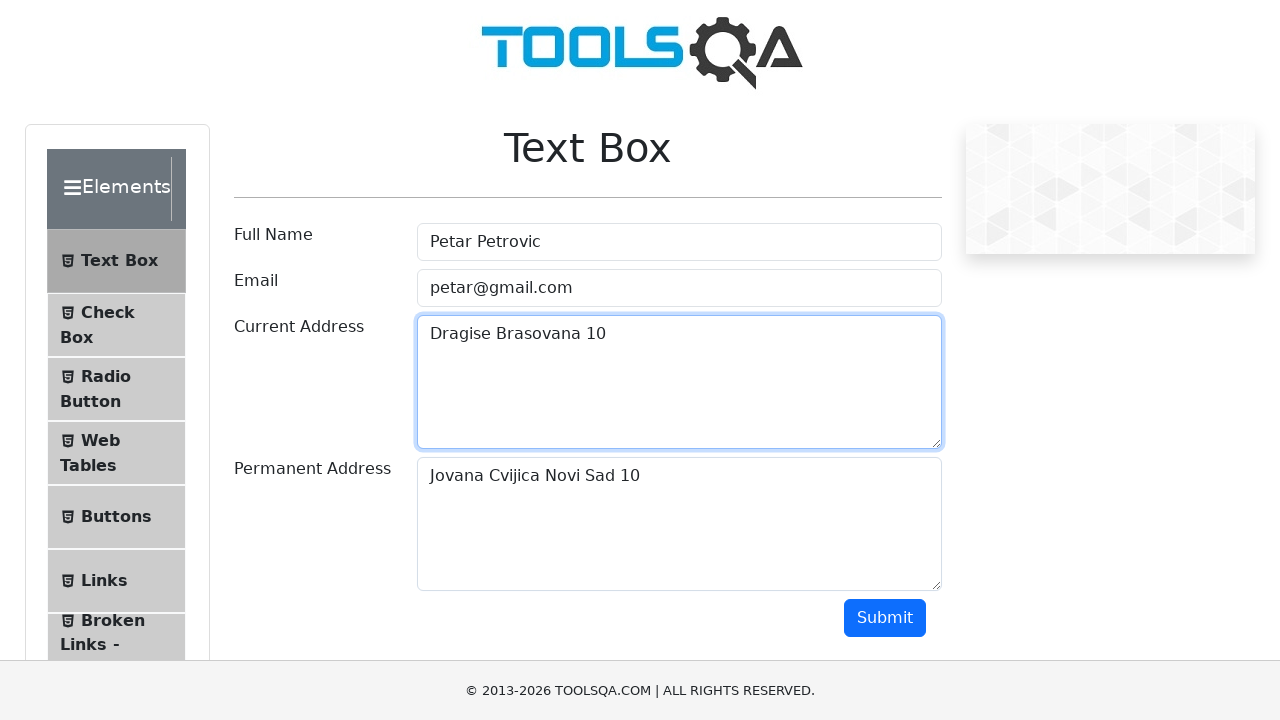

Clicked Submit button to submit the form at (885, 618) on #submit
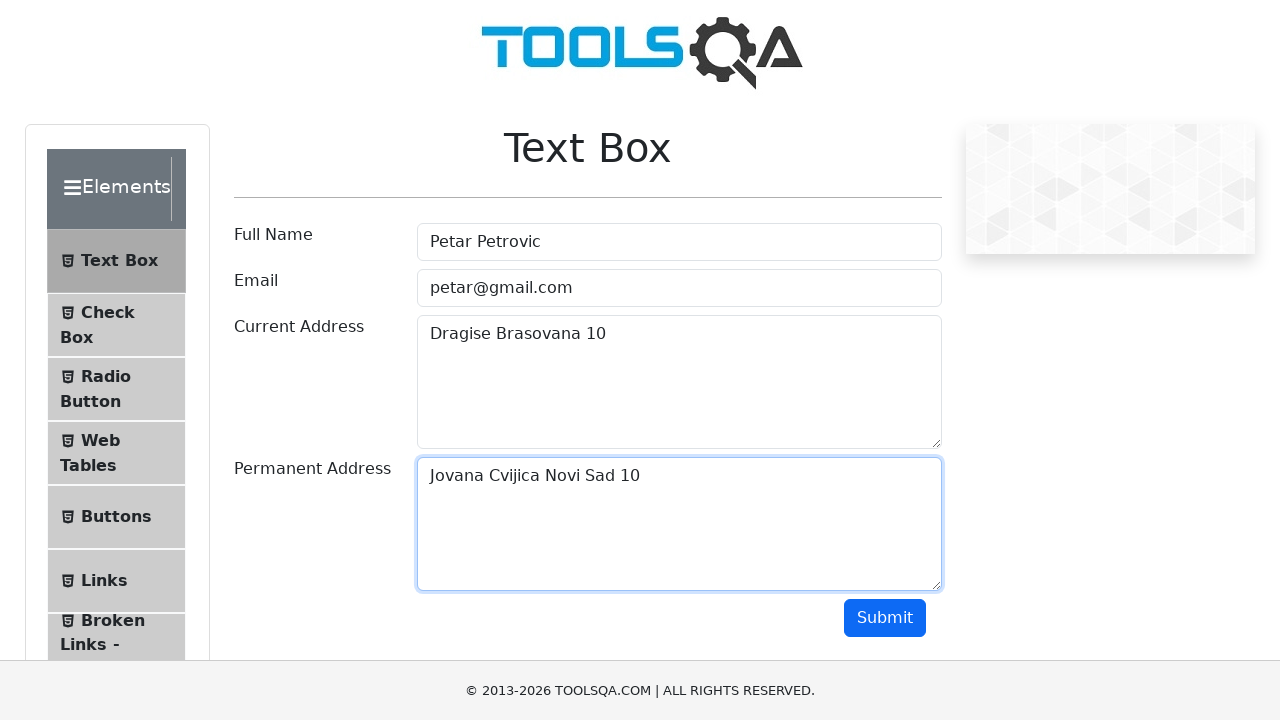

Verified form submission results loaded
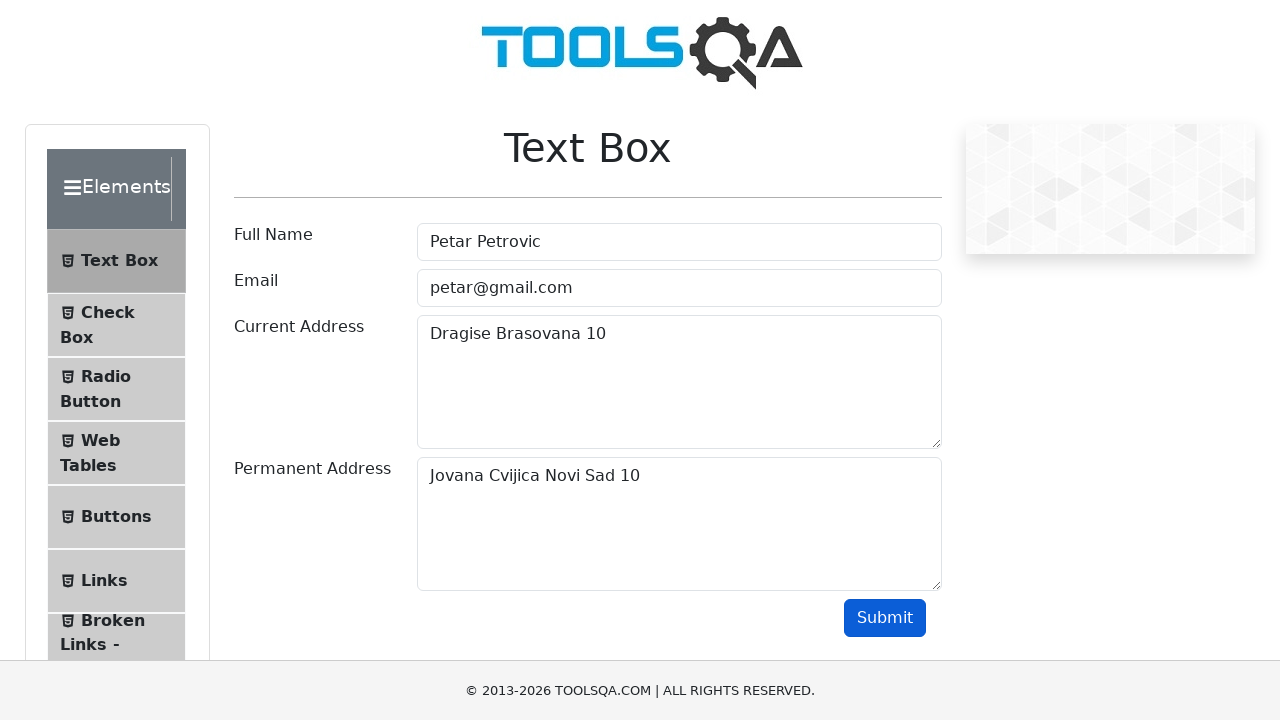

Retrieved submitted name from output
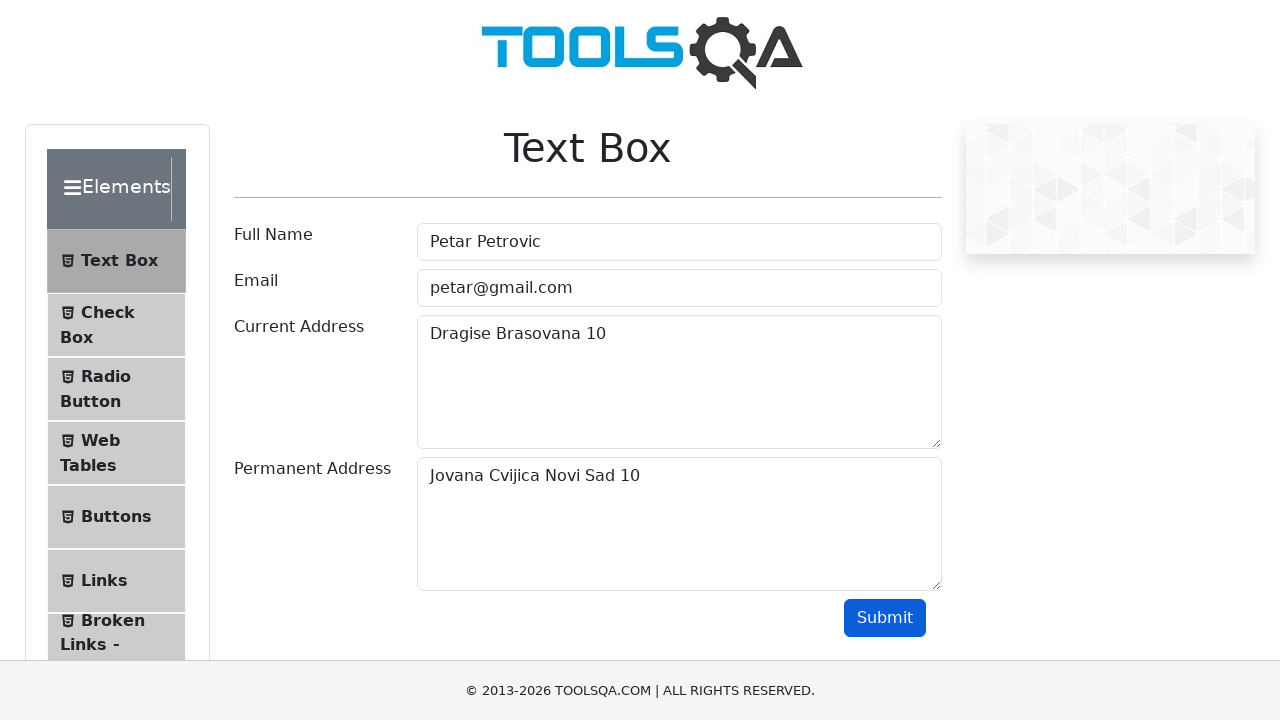

Retrieved submitted email from output
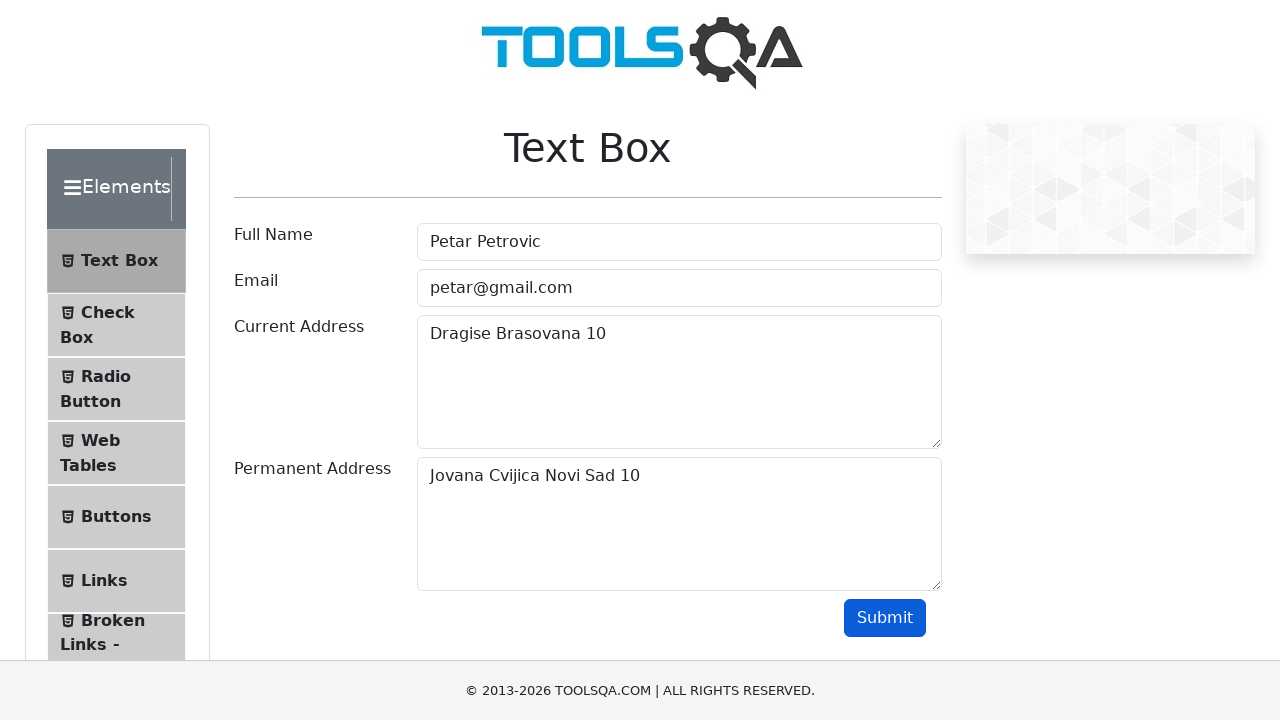

Verified submitted name 'Petar Petrovic' is displayed correctly
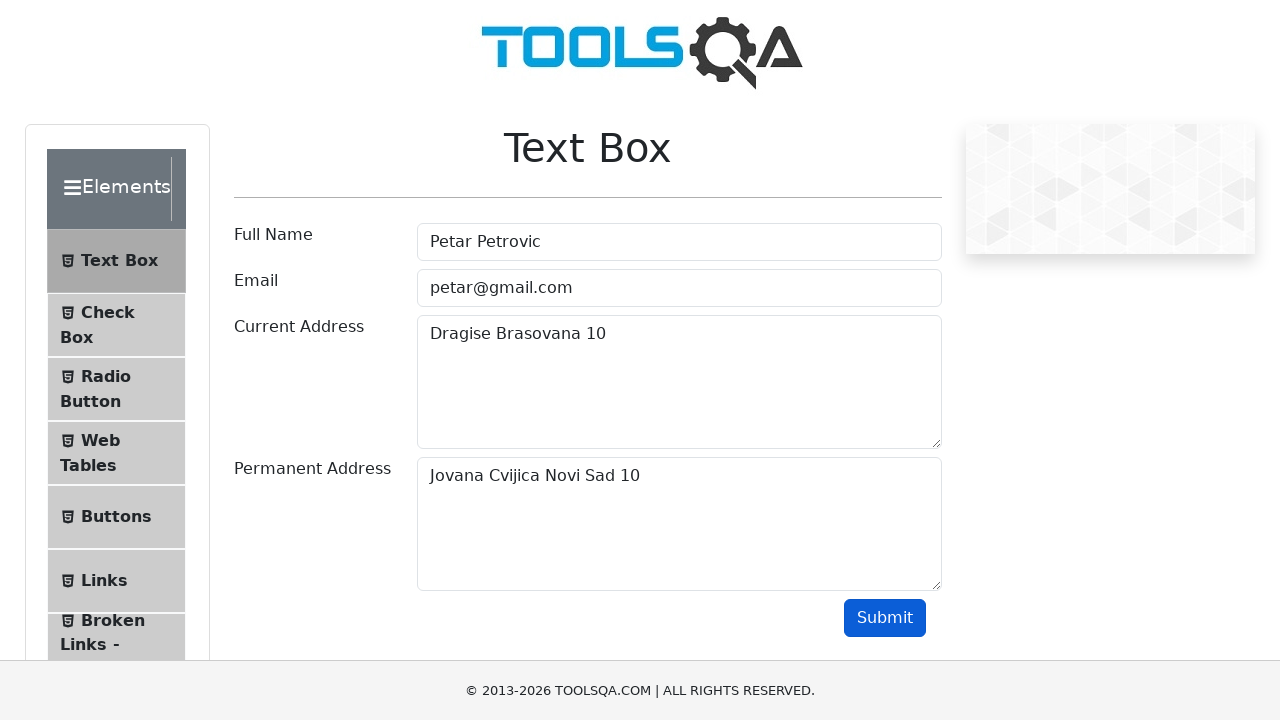

Verified submitted email 'petar@gmail.com' is displayed correctly
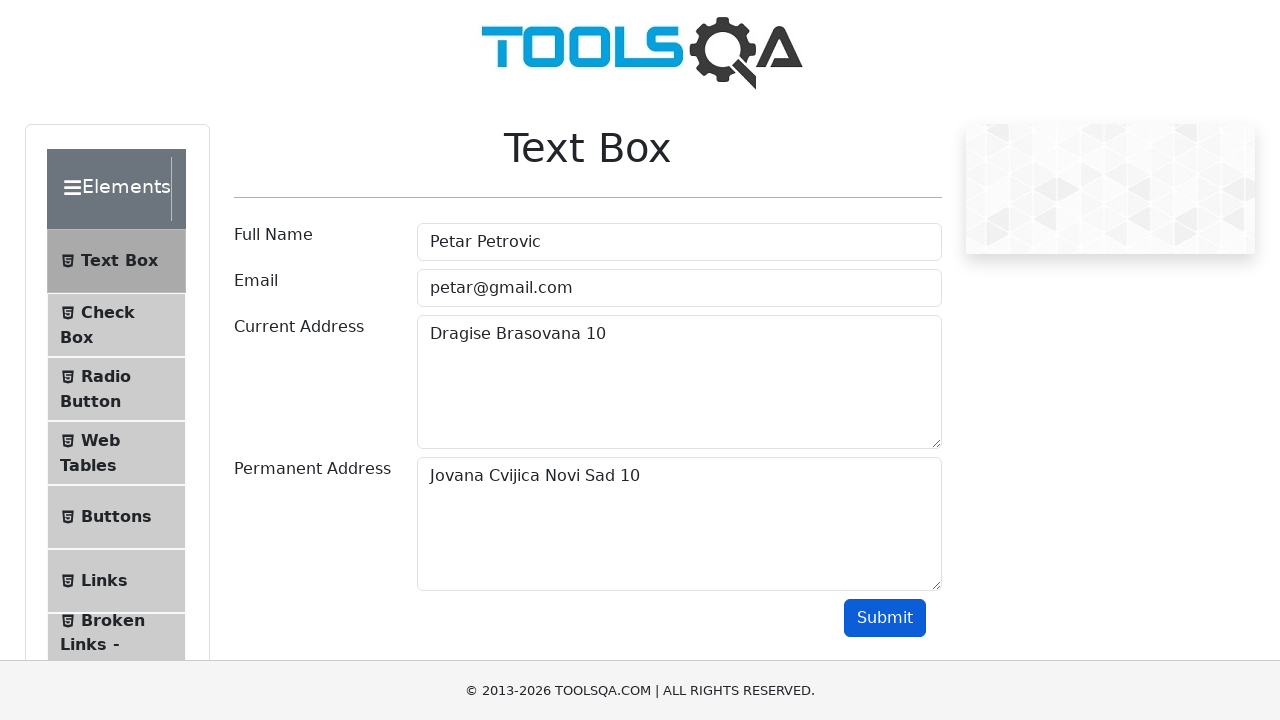

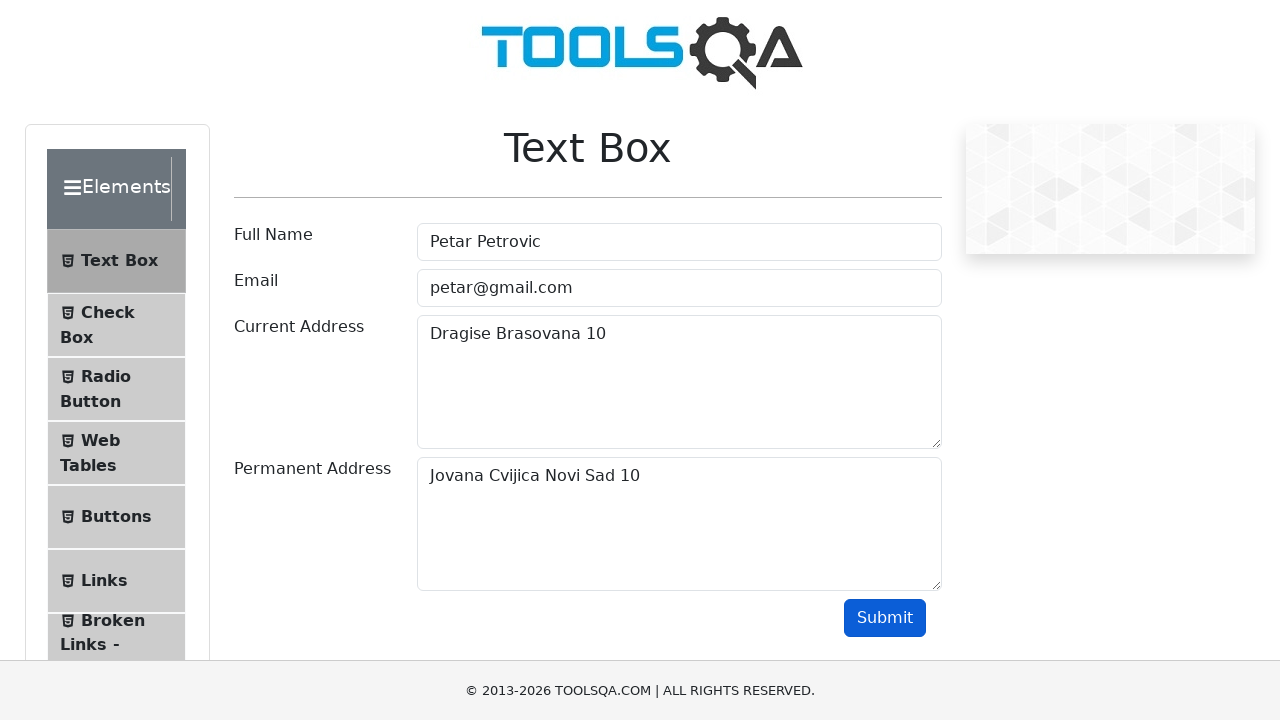